Tests drag and drop functionality within an iframe by dragging a draggable element to a droppable target

Starting URL: https://jqueryui.com/droppable/

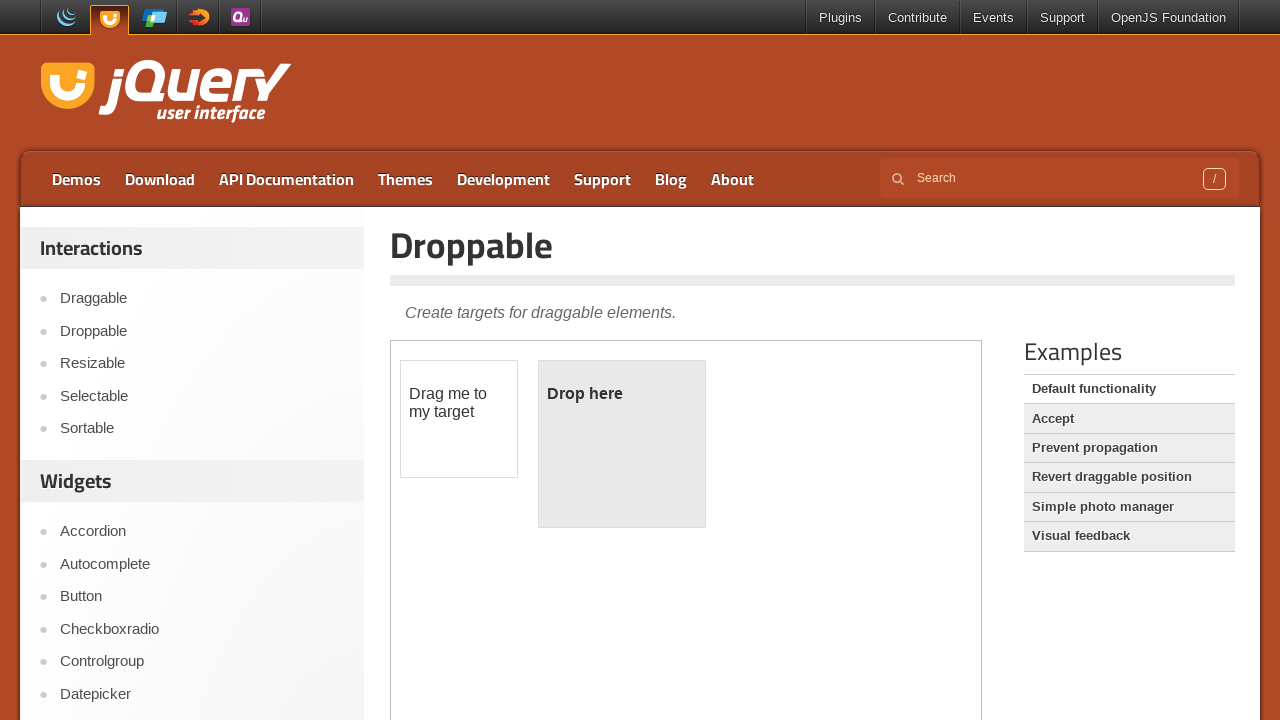

Located iframe containing drag-drop demo
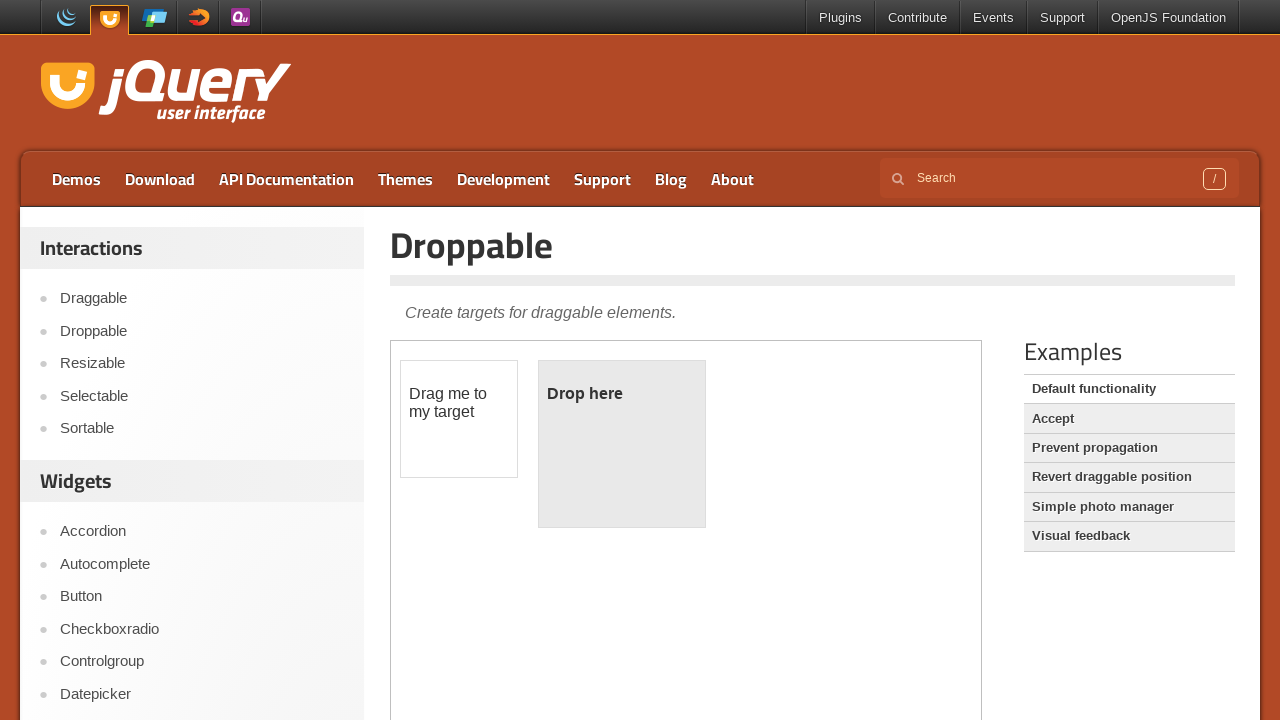

Located draggable element within iframe
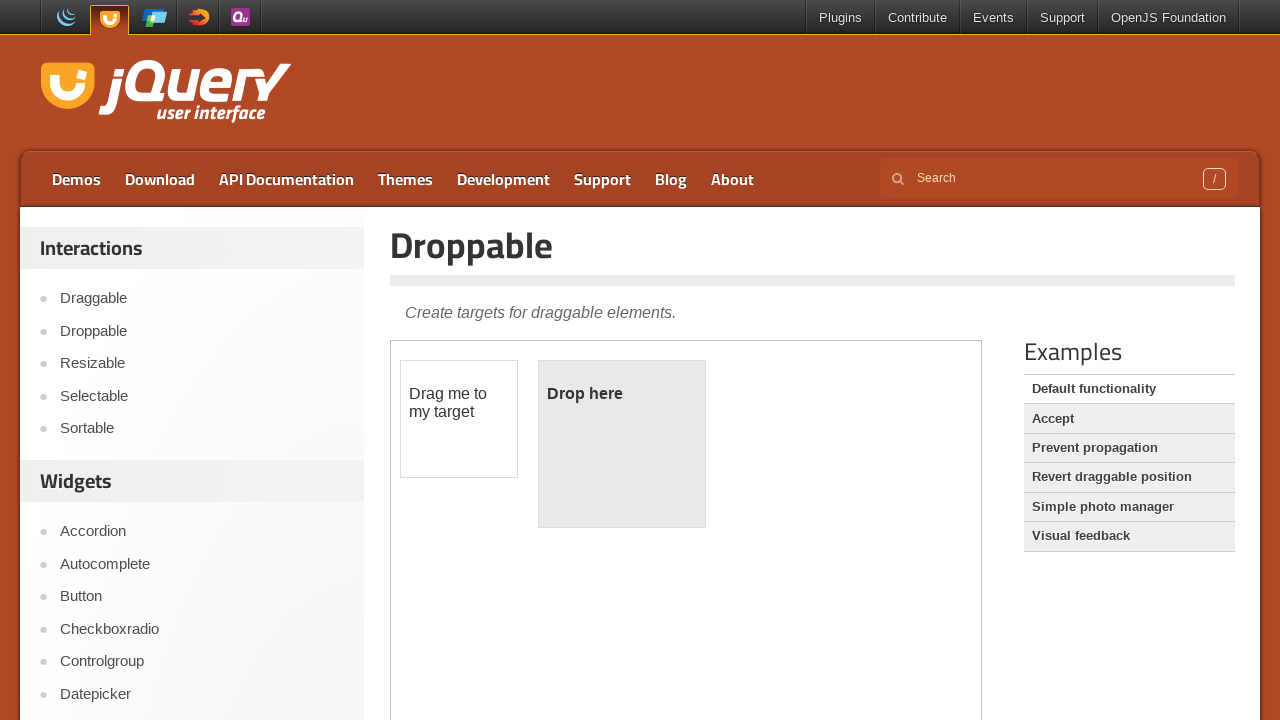

Located droppable target element within iframe
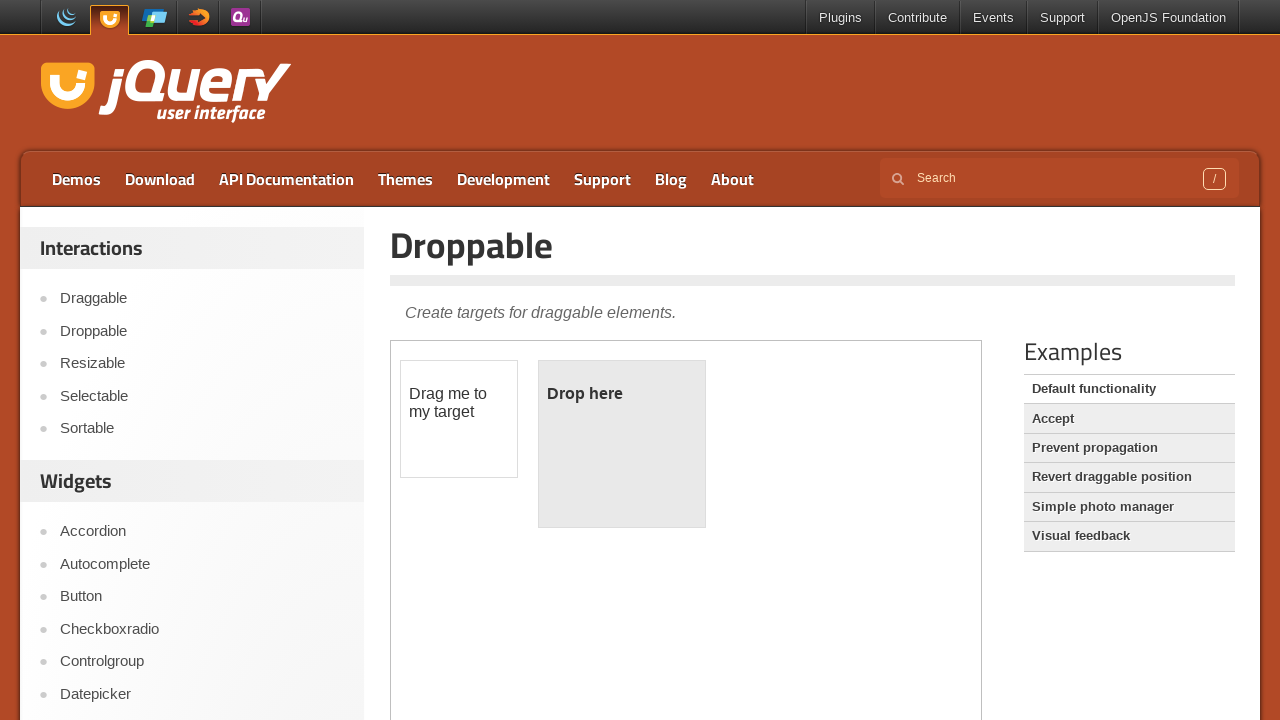

Dragged draggable element to droppable target at (622, 444)
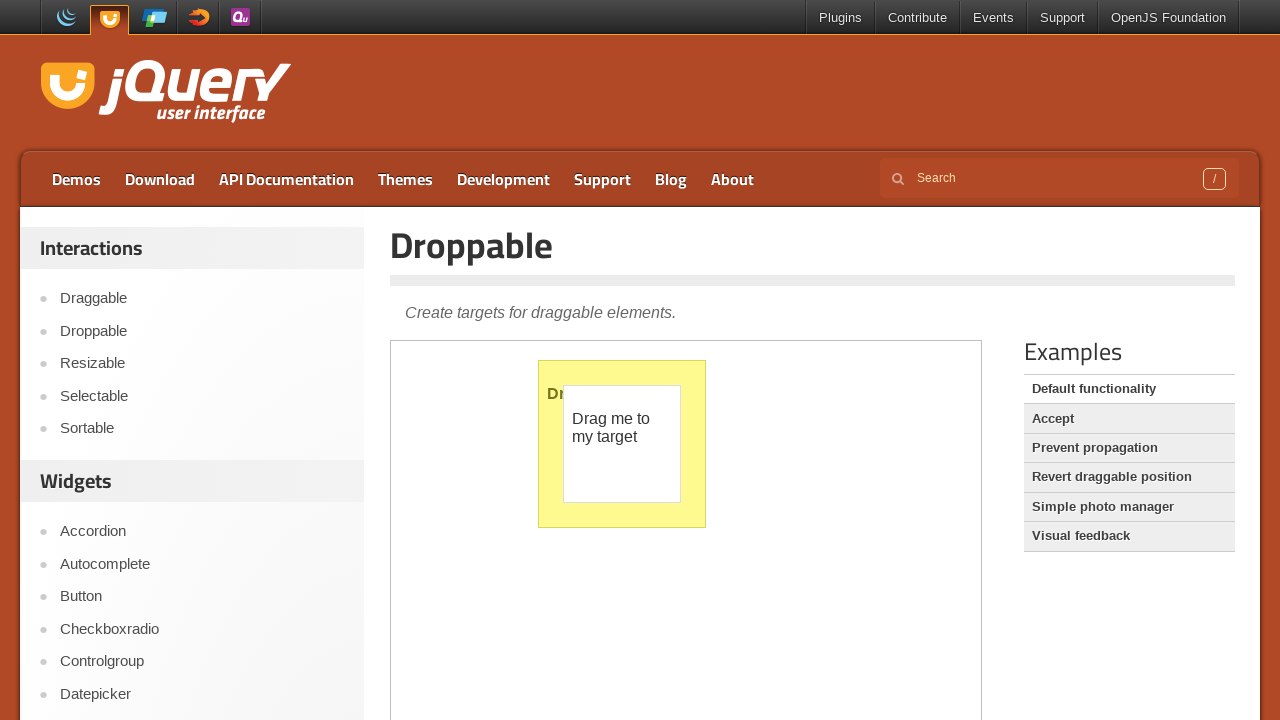

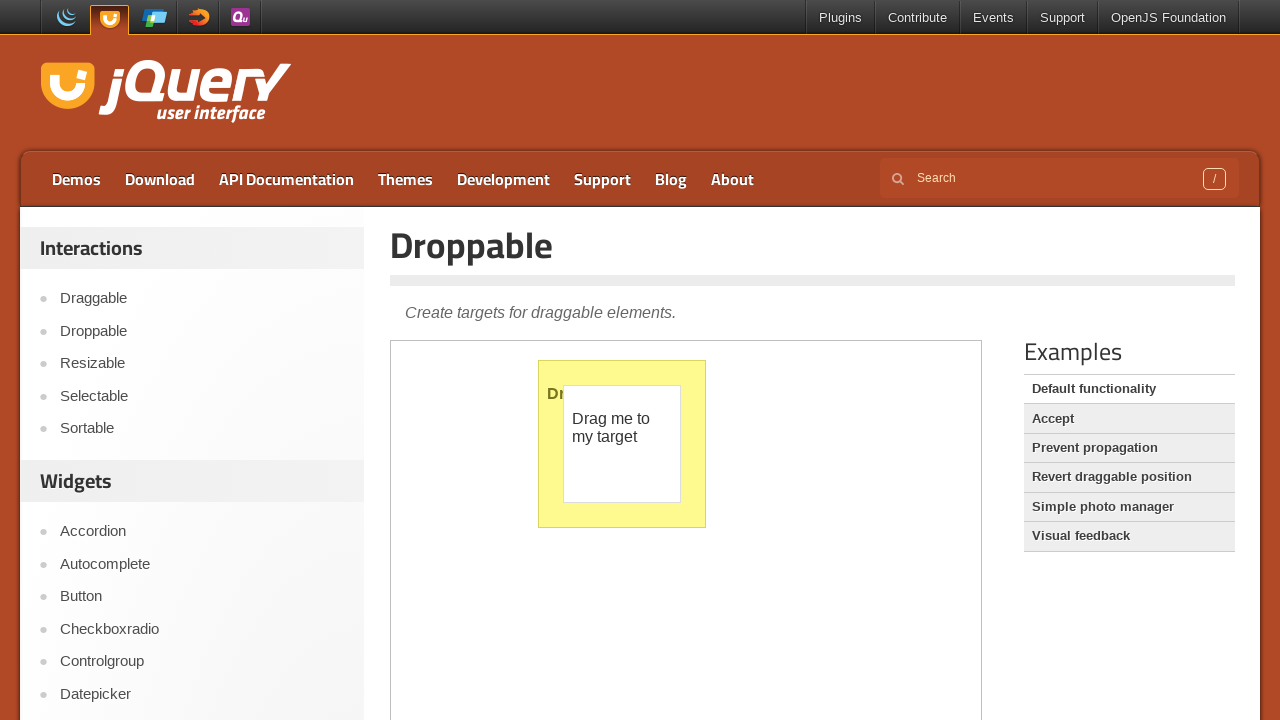